Tests iframe handling by switching to an iframe containing a form, clearing and filling first name and last name fields, then submitting the form

Starting URL: https://www.w3schools.com/html/tryit.asp?filename=tryhtml_form_submit

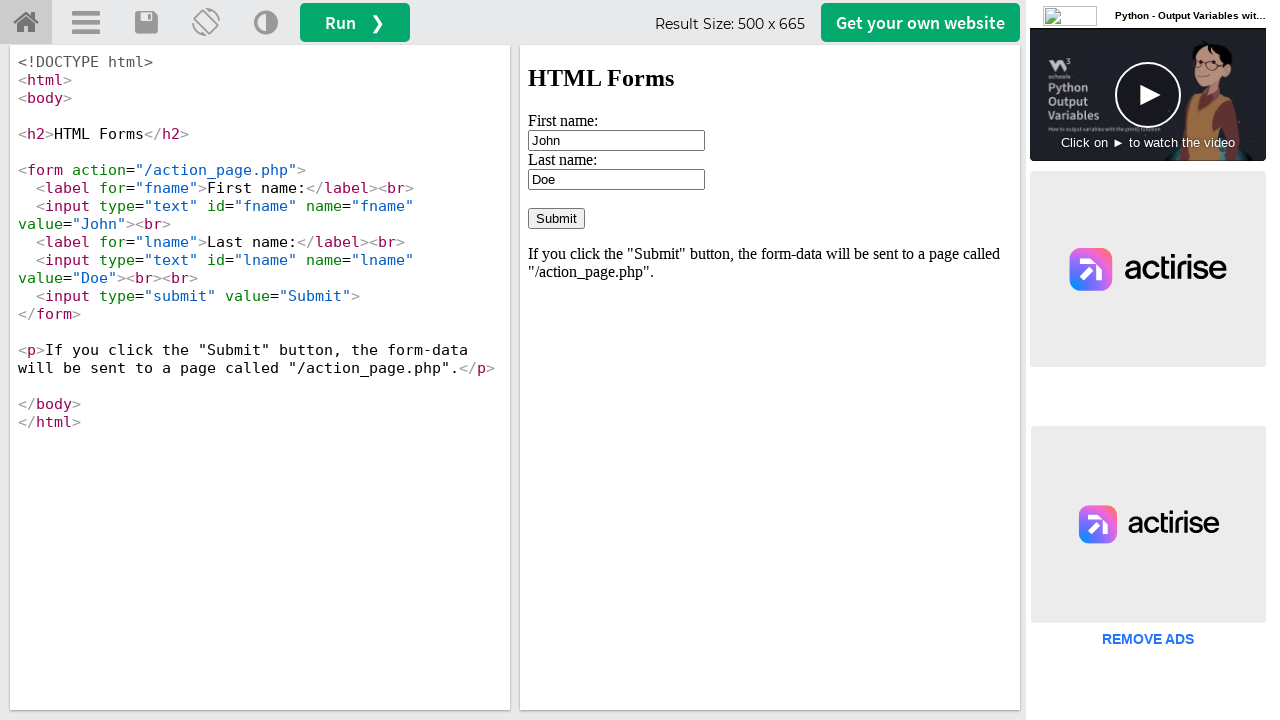

Located iframe with id 'iframeResult'
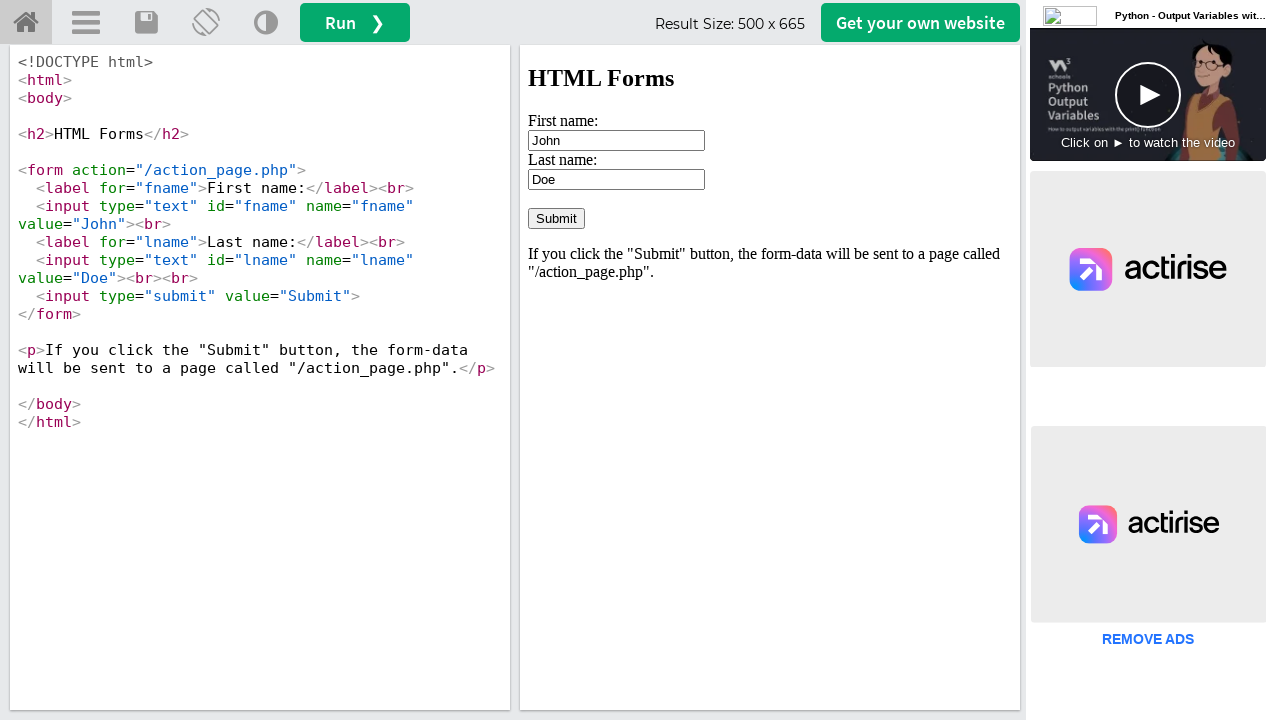

Cleared first name field (previously contained 'John') on #iframeResult >> internal:control=enter-frame >> input[value='John']
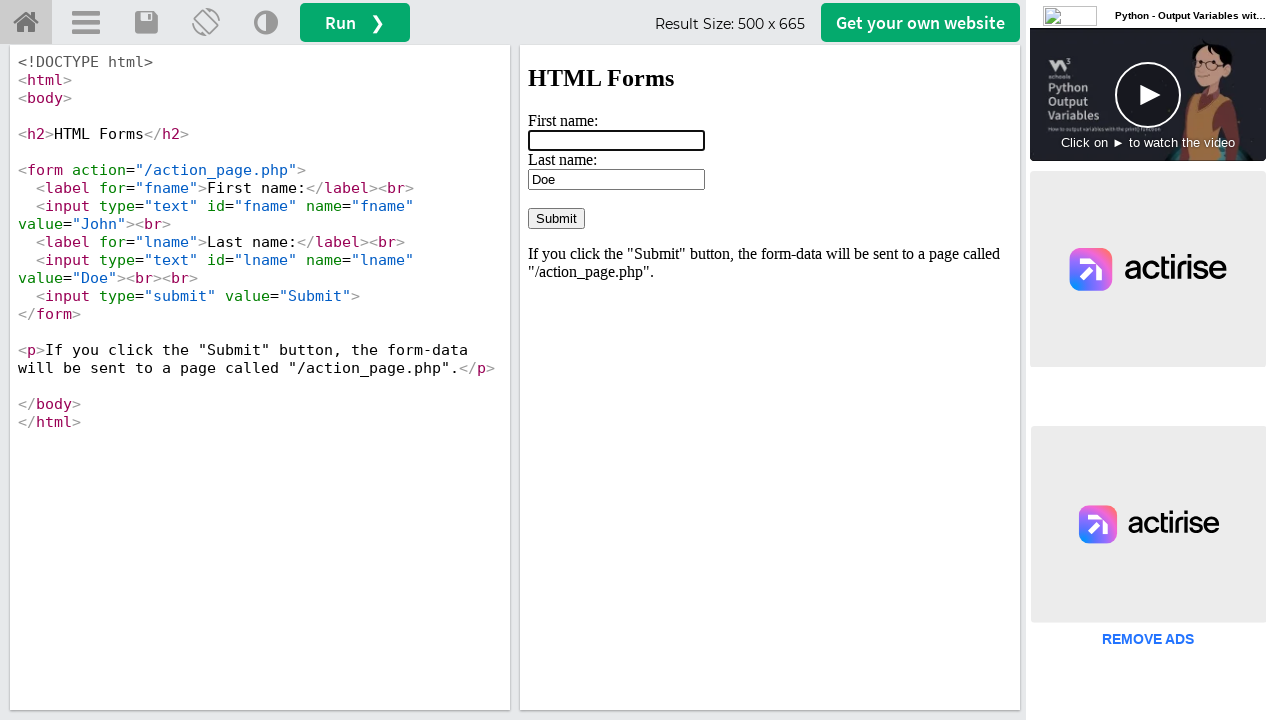

Filled first name field with 'Milton' on #iframeResult >> internal:control=enter-frame >> input[name='fname']
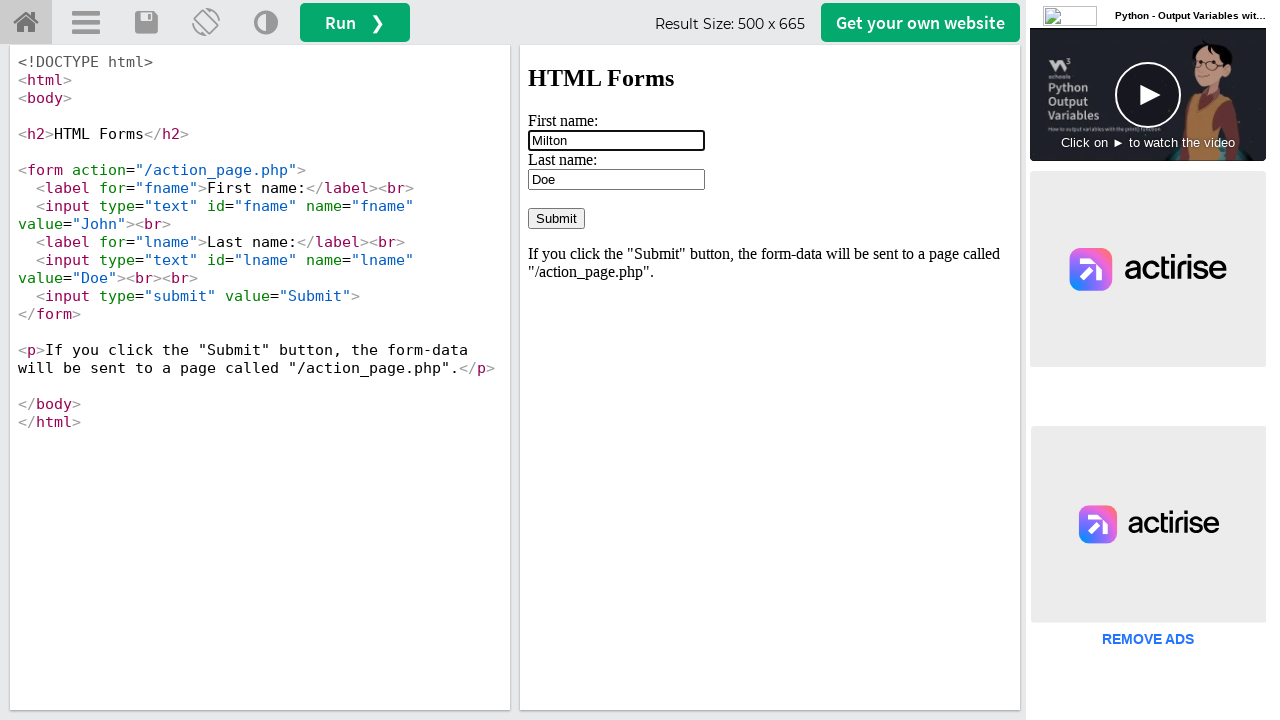

Cleared last name field on #iframeResult >> internal:control=enter-frame >> #lname
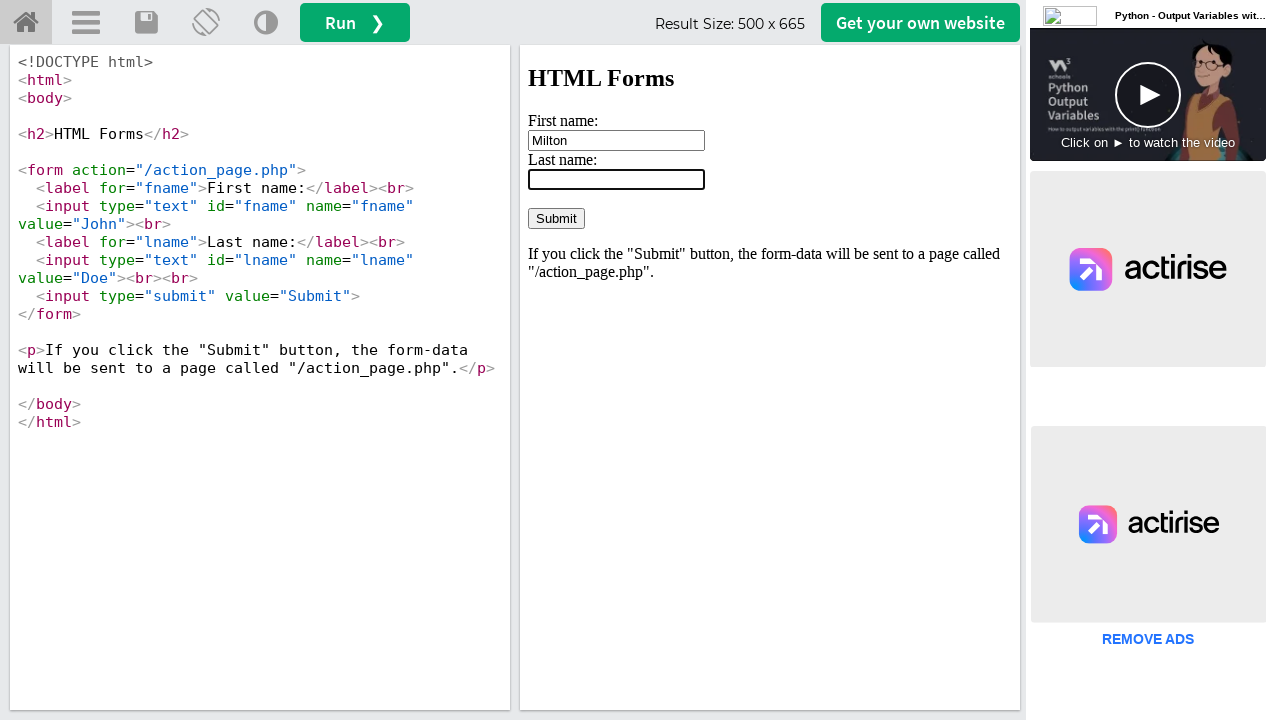

Filled last name field with 'Islam' on #iframeResult >> internal:control=enter-frame >> #lname
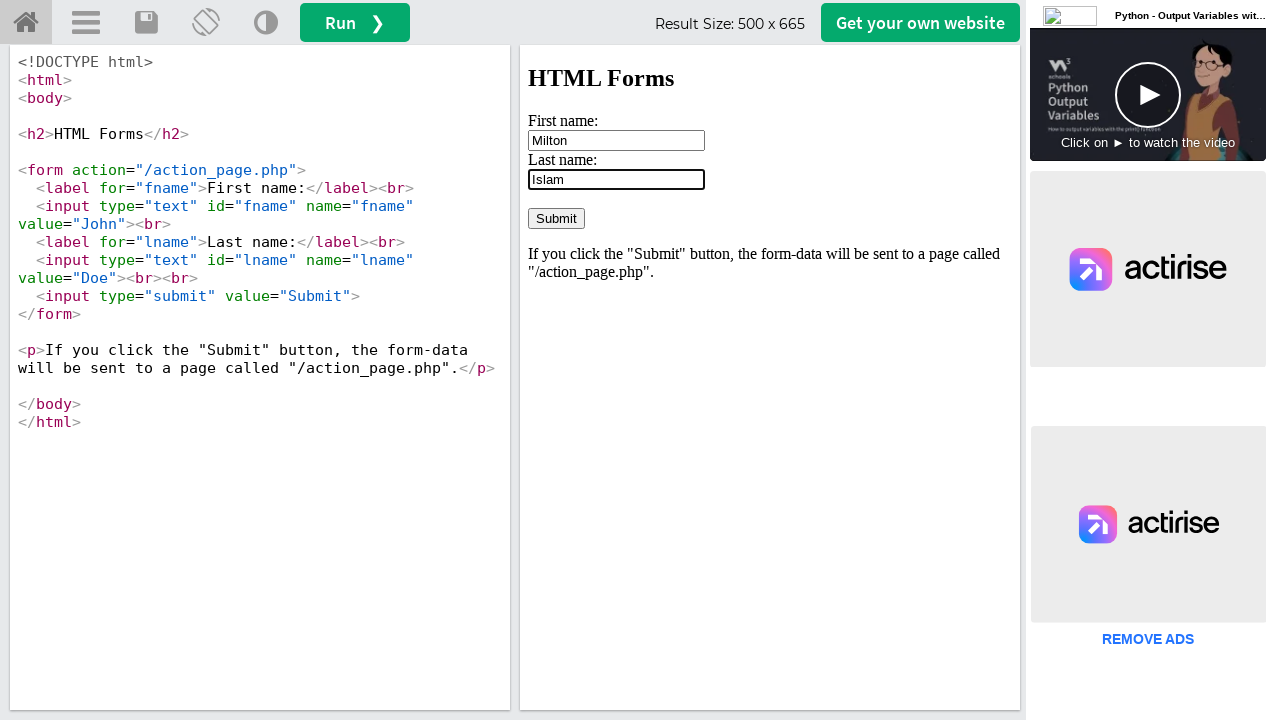

Clicked the Submit button at (556, 218) on #iframeResult >> internal:control=enter-frame >> input[value='Submit']
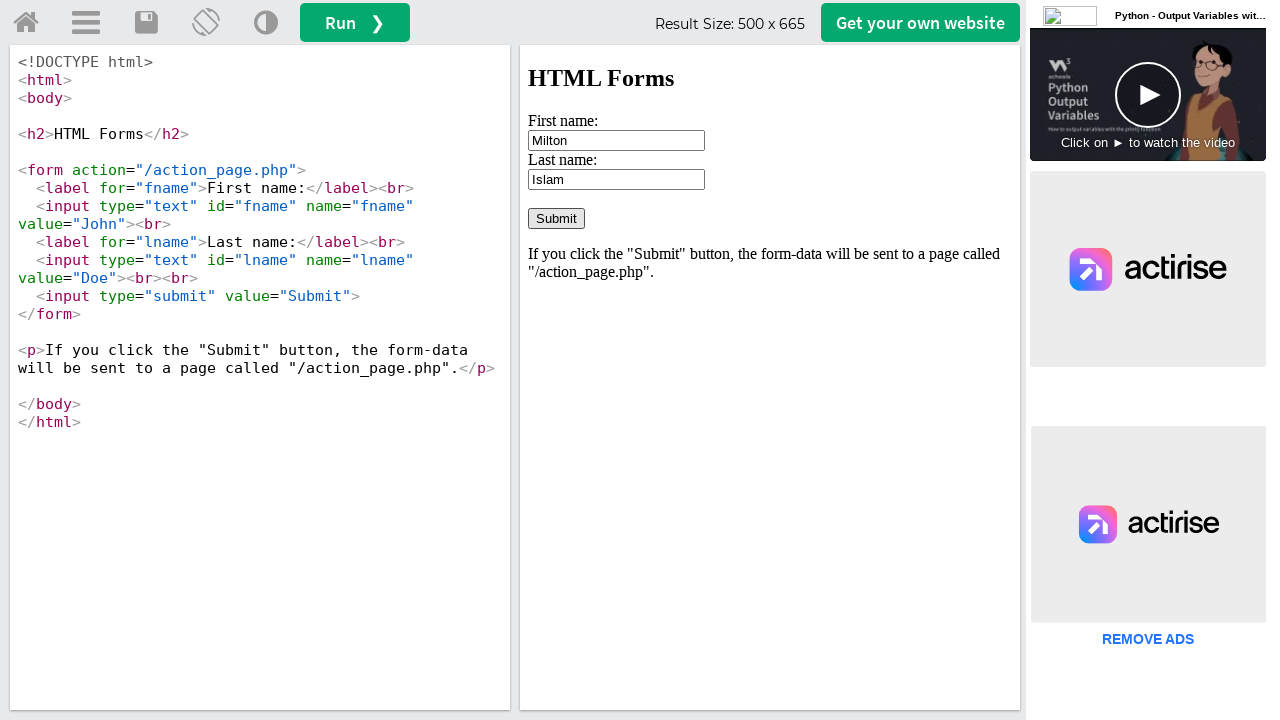

Waited 1000ms for form submission to process
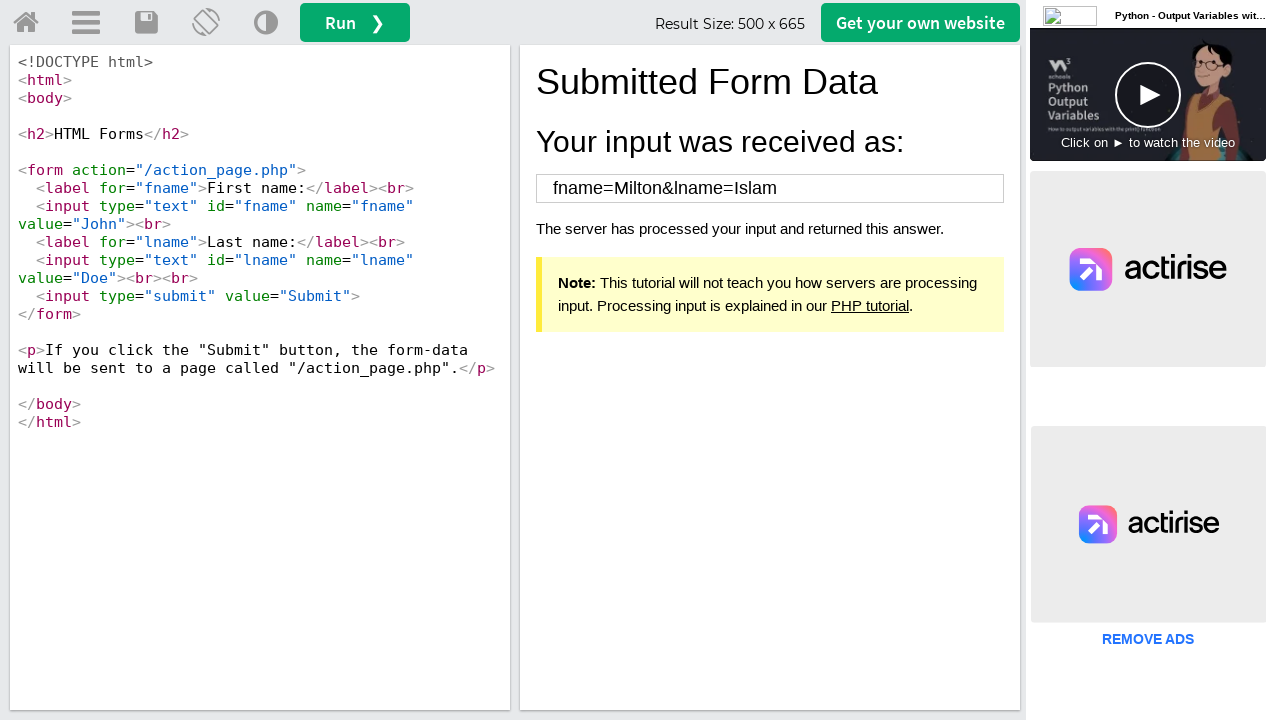

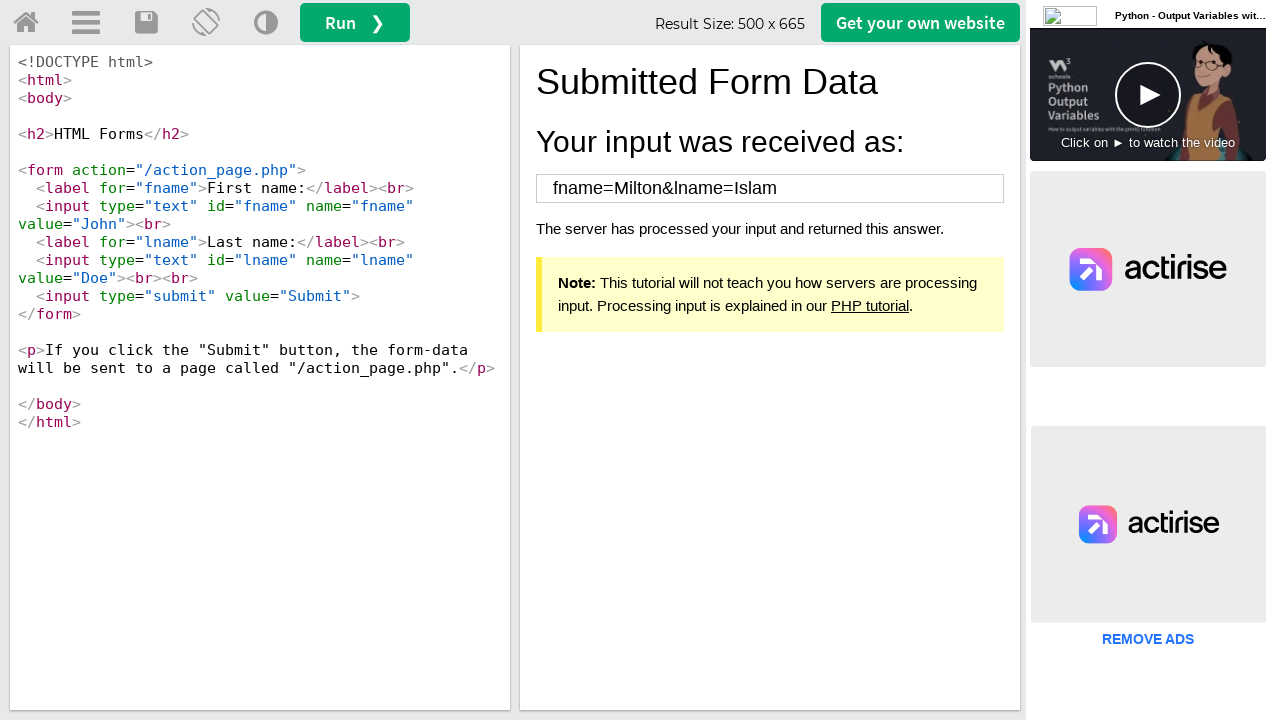